Tests the train search functionality on erail.in by entering source and destination stations, selecting date-only option, and verifying train listings are displayed

Starting URL: https://erail.in/

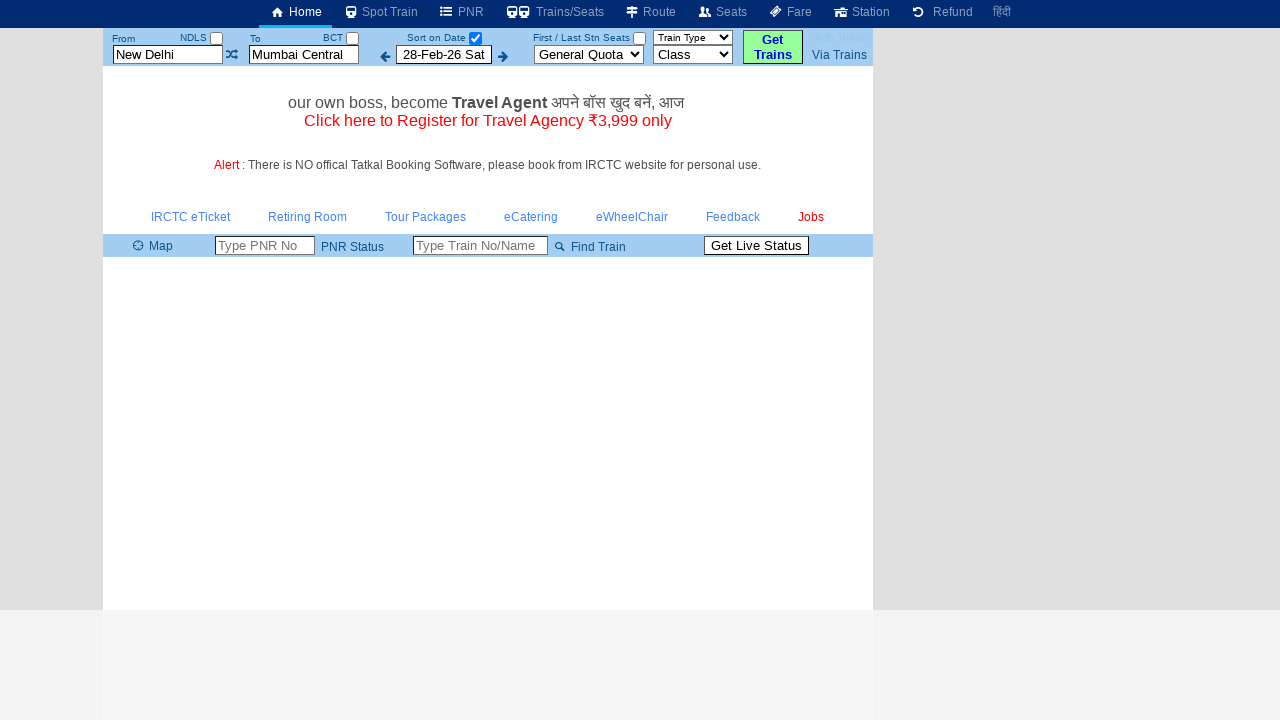

Cleared the source station field on input#txtStationFrom
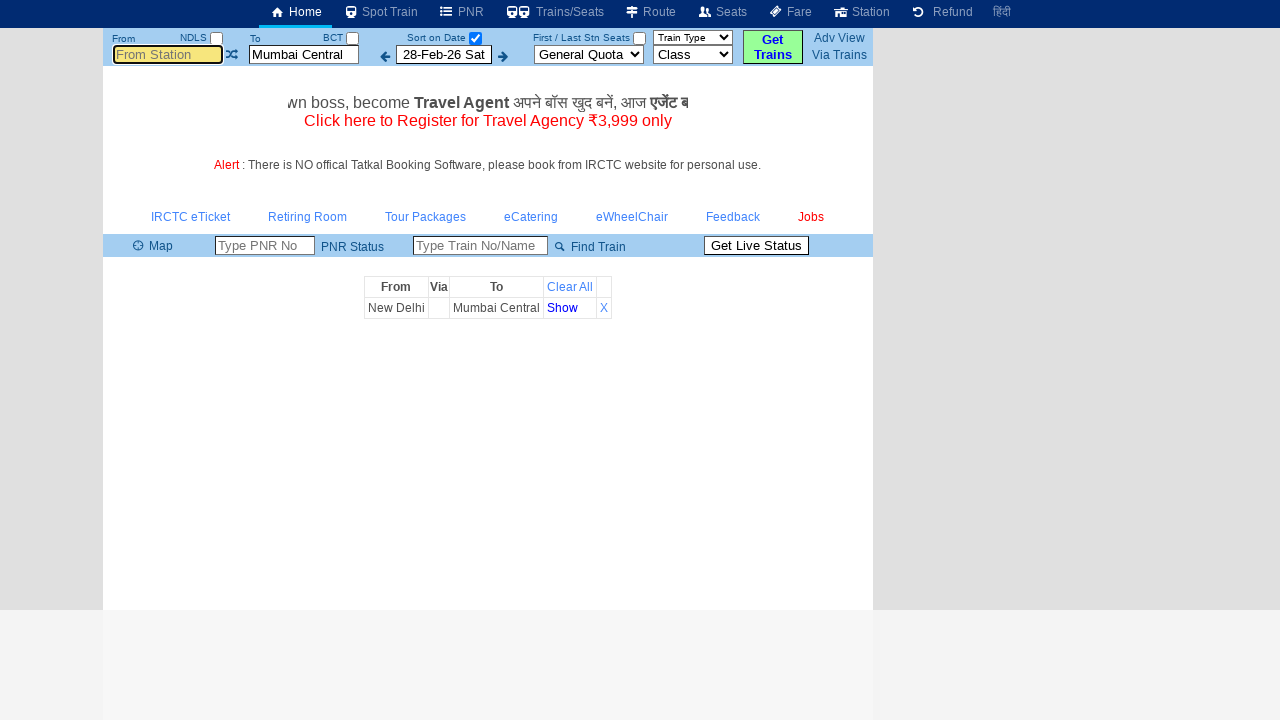

Filled source station field with 'MS' on input#txtStationFrom
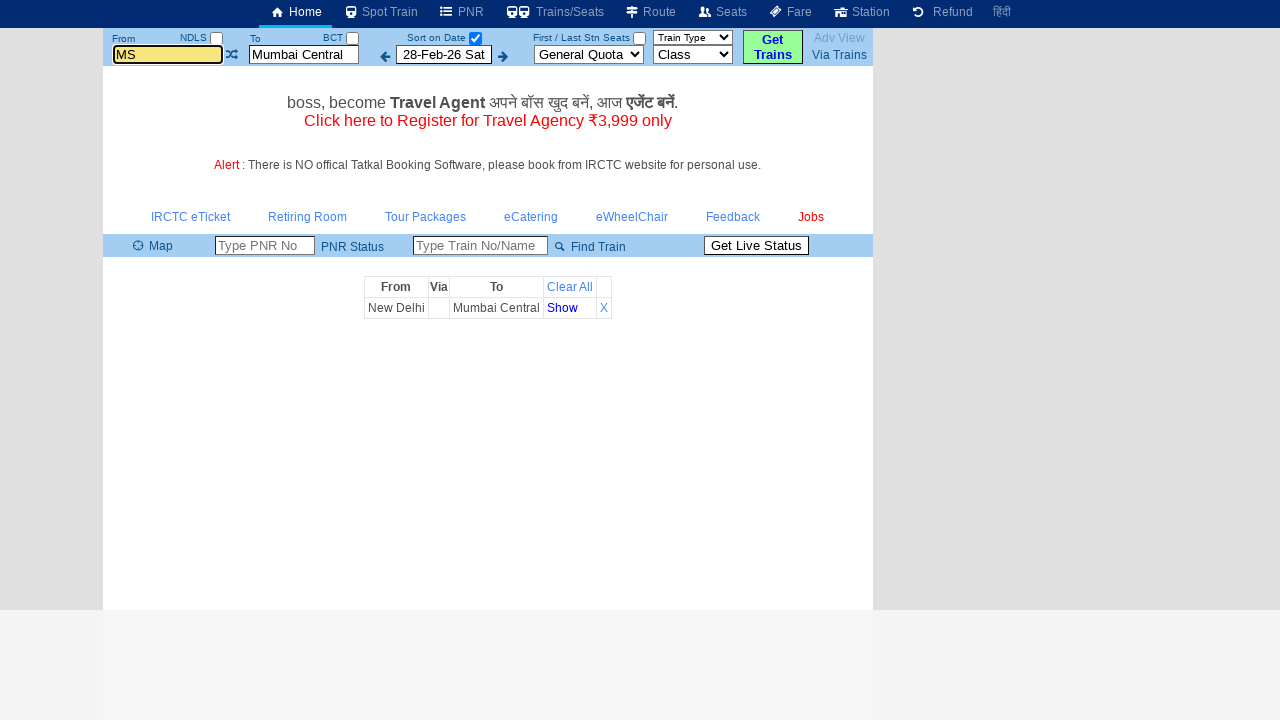

Pressed Tab to move to next field
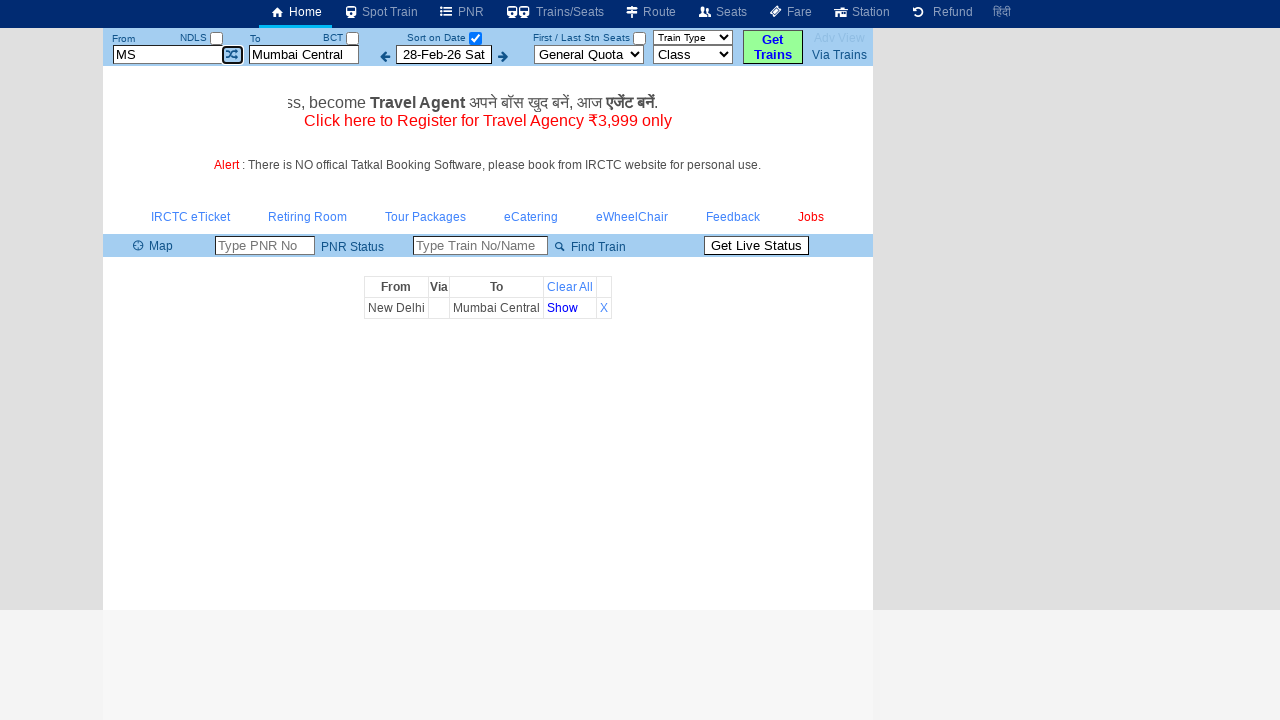

Cleared the destination station field on input#txtStationTo
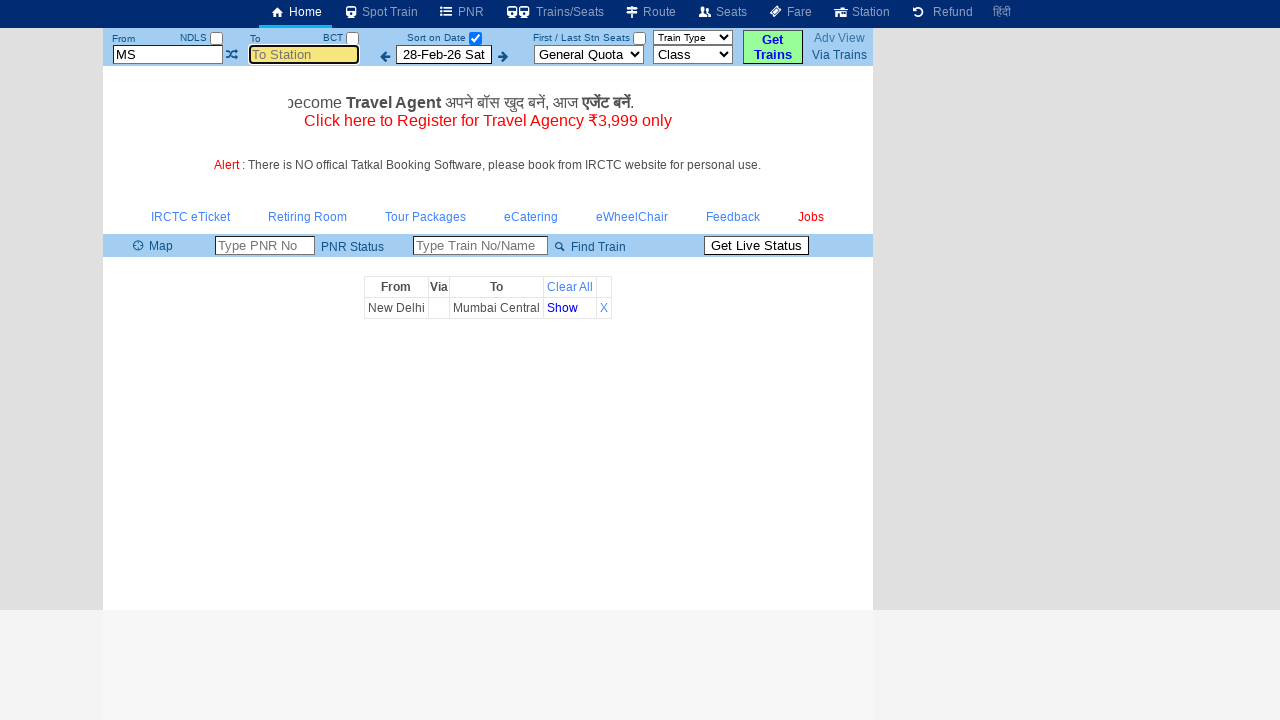

Filled destination station field with 'MDU' on input#txtStationTo
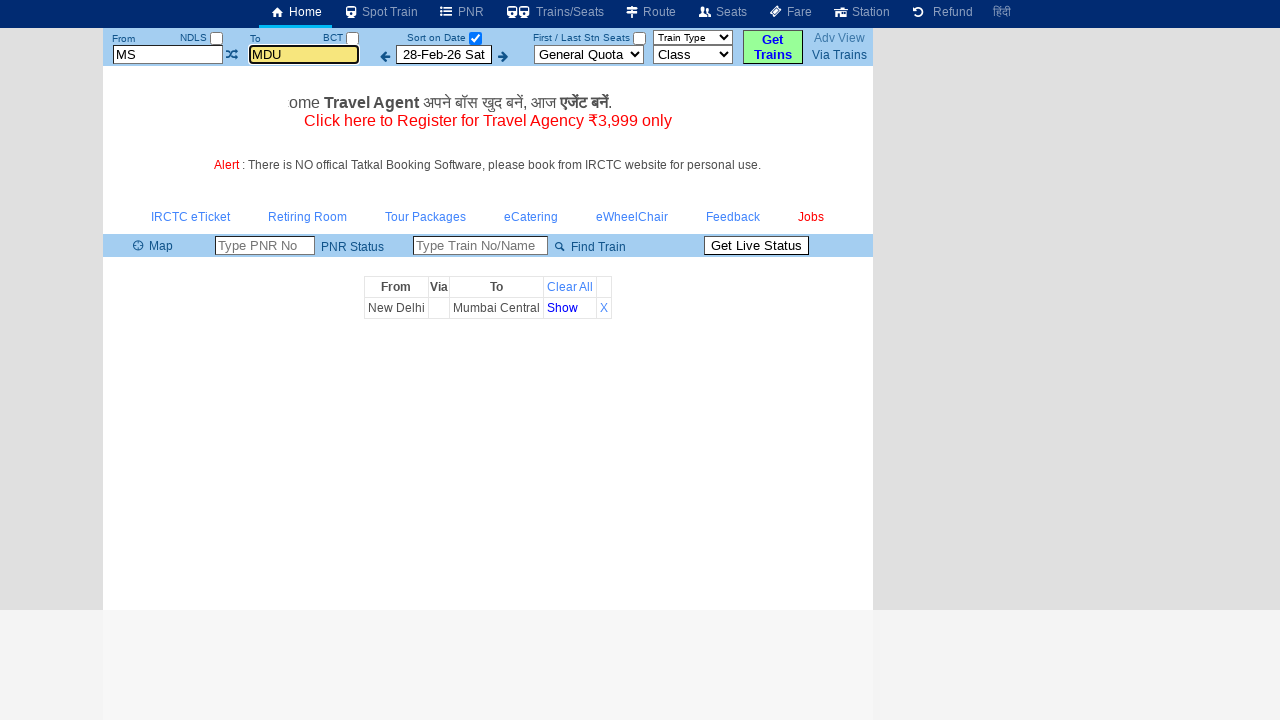

Pressed Tab to move to next field
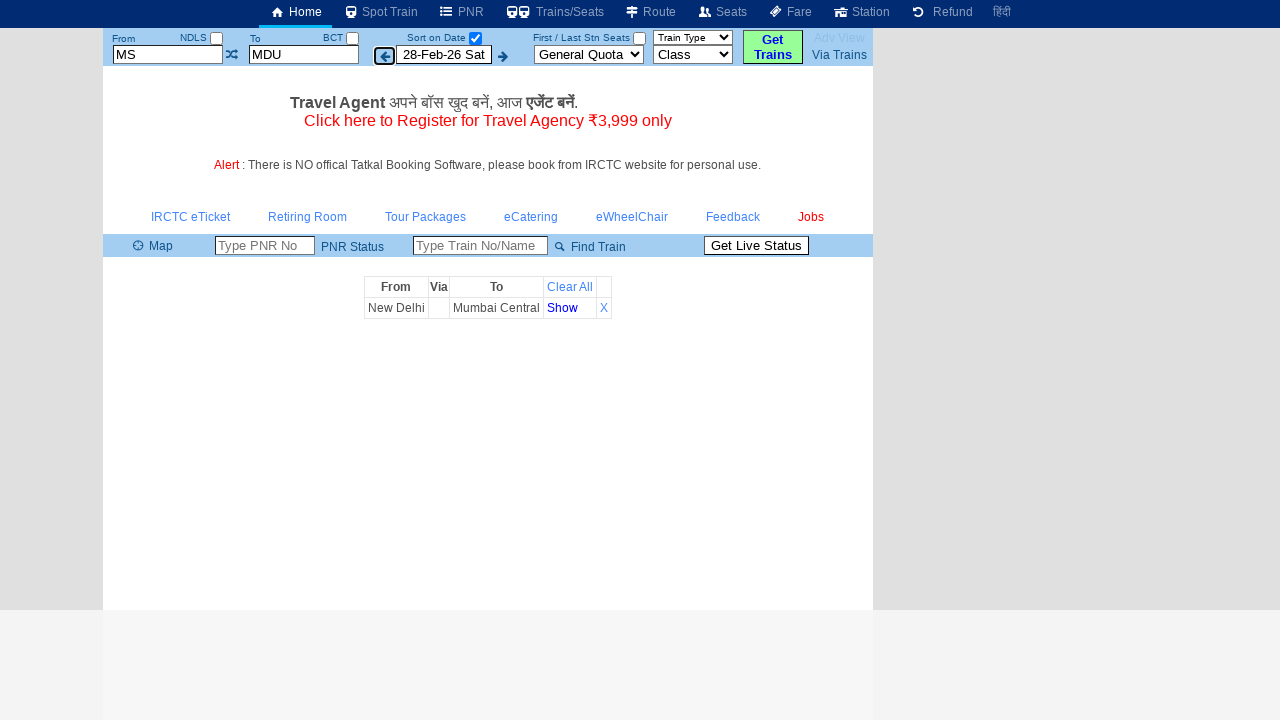

Clicked the date-only checkbox at (475, 38) on input#chkSelectDateOnly
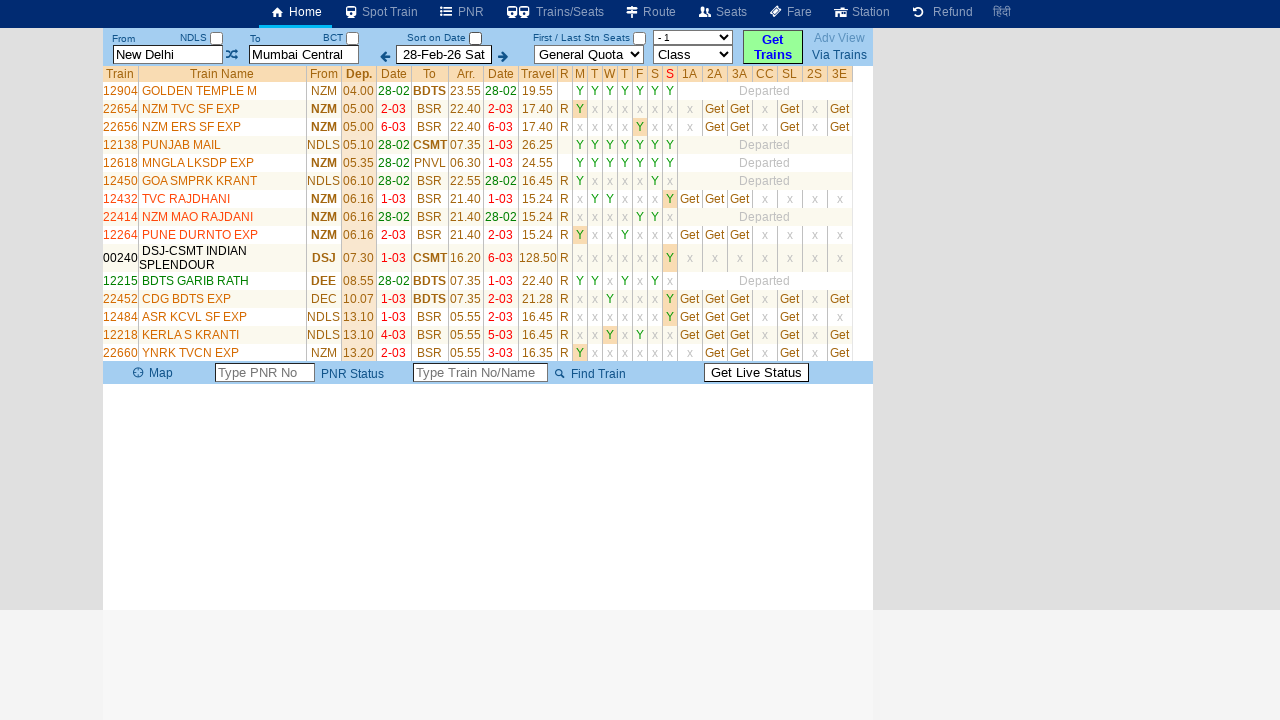

Train list loaded and train listings are now displayed
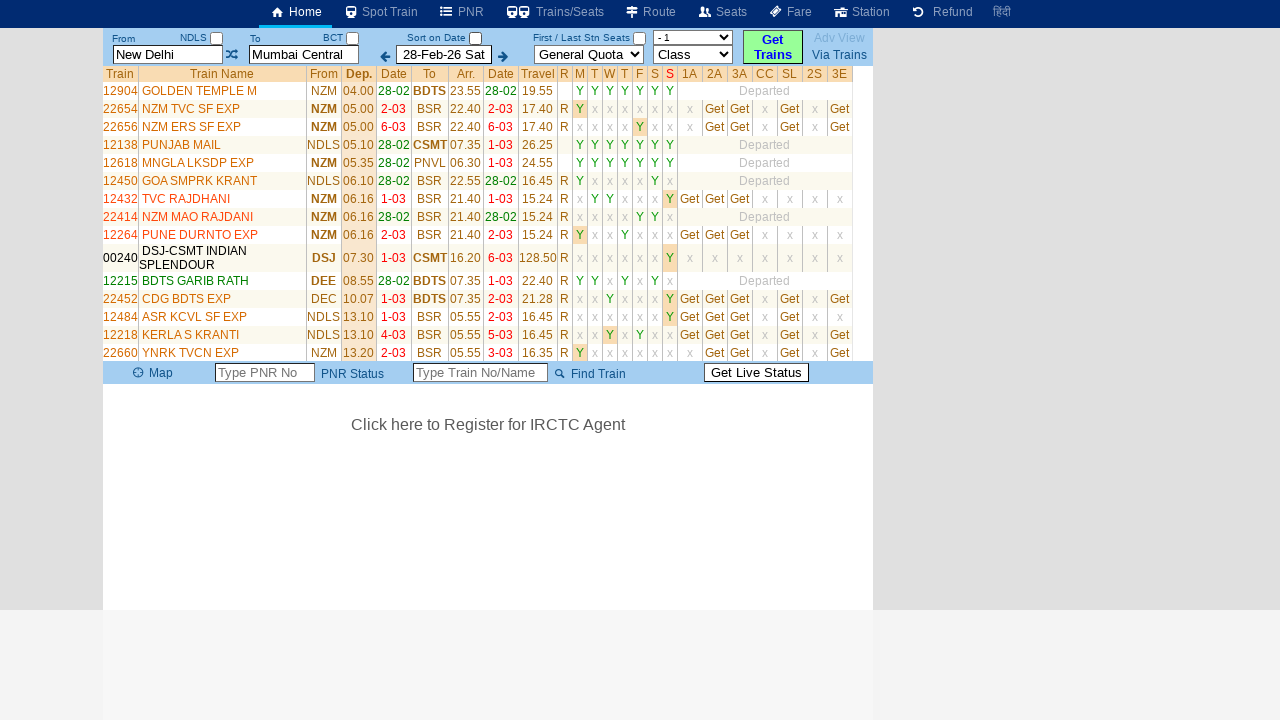

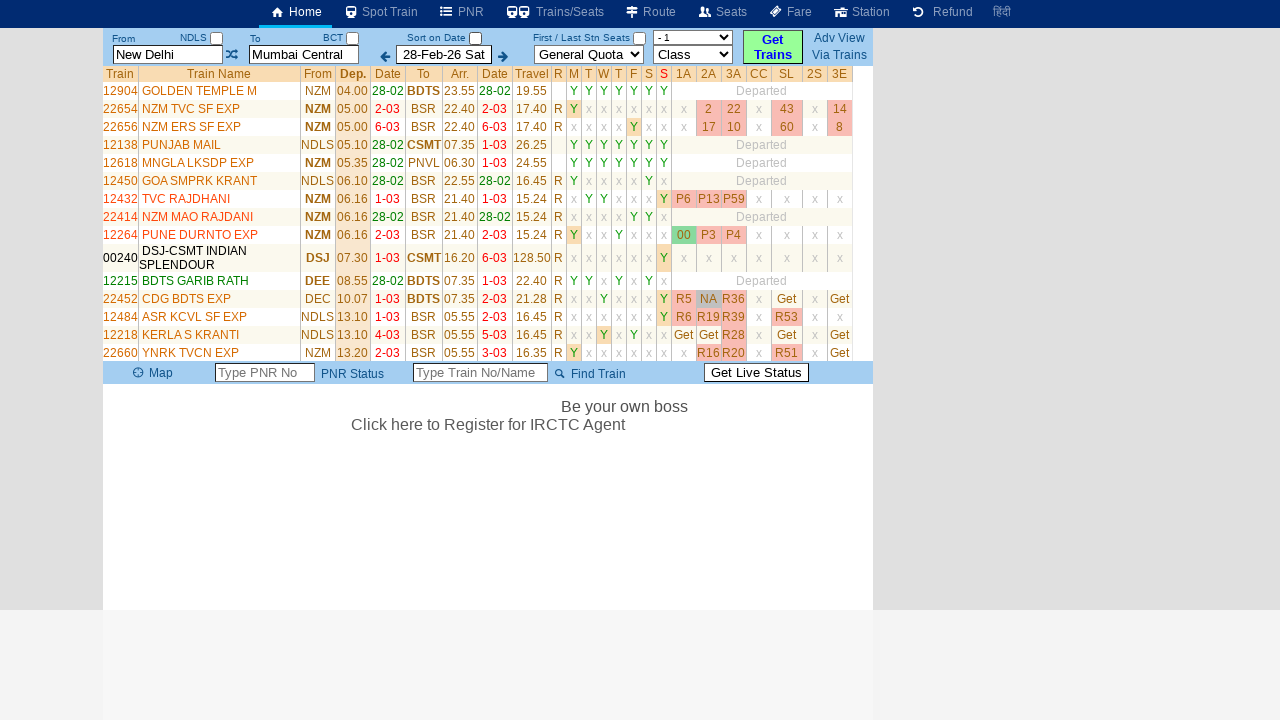